Demonstrates fluent wait with custom polling and timeout settings before clicking the login button.

Starting URL: https://the-internet.herokuapp.com/login

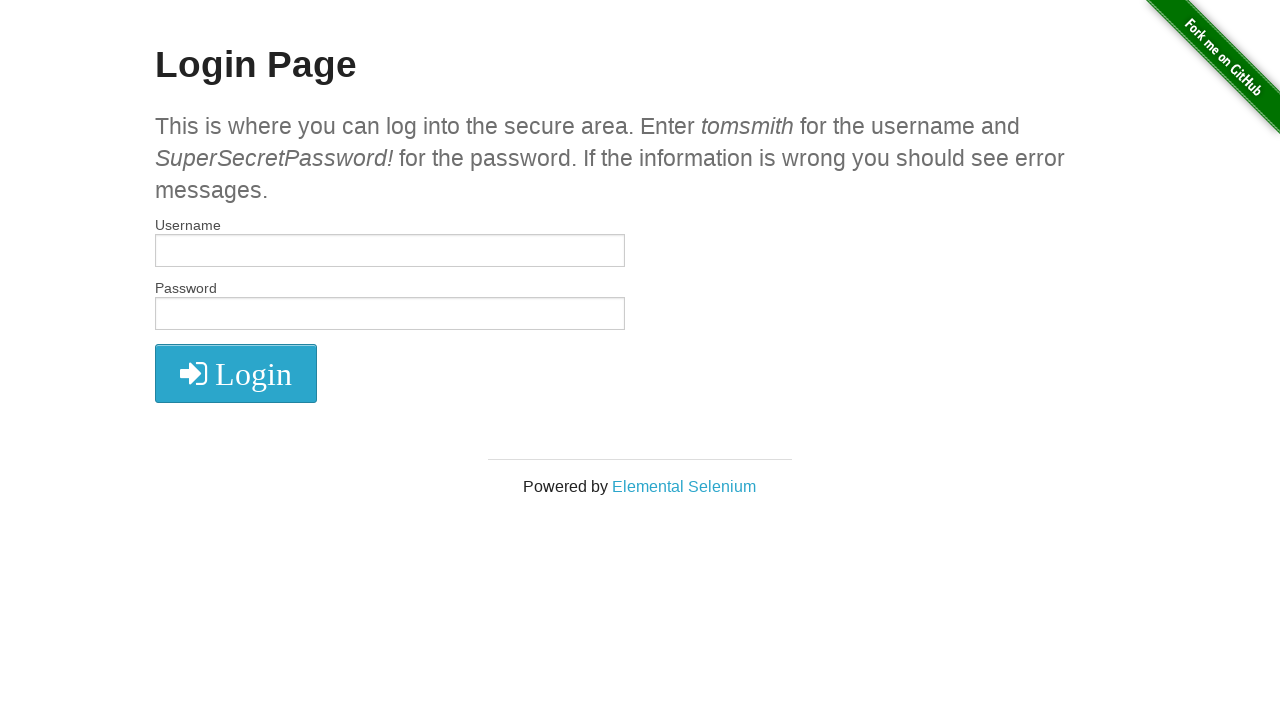

Login button became visible with fluent wait (2000ms timeout)
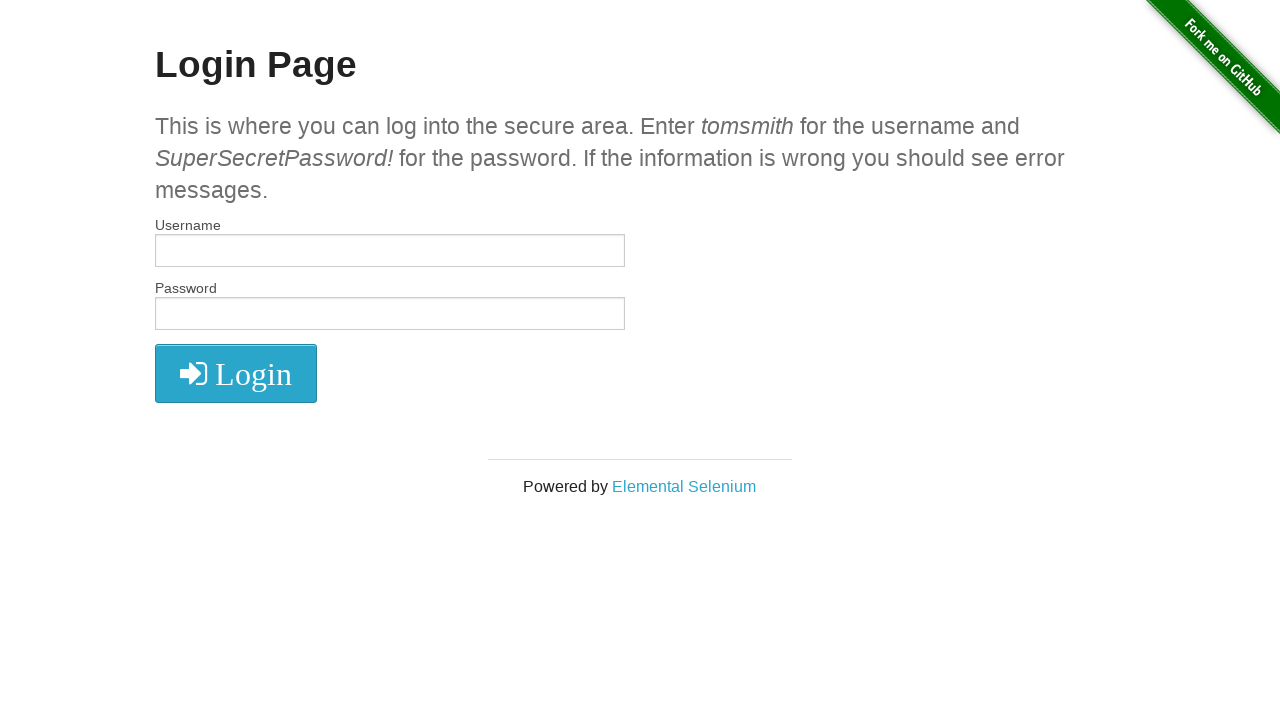

Clicked the login button at (236, 374) on .fa.fa-2x.fa-sign-in
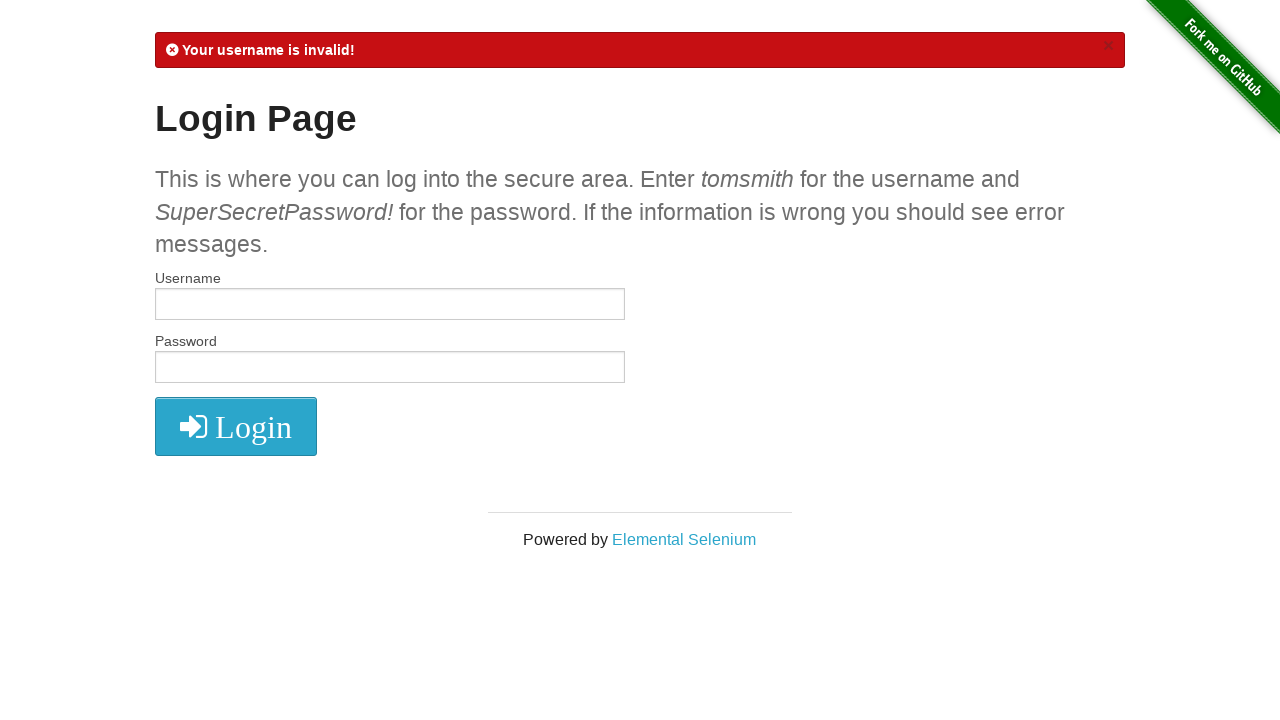

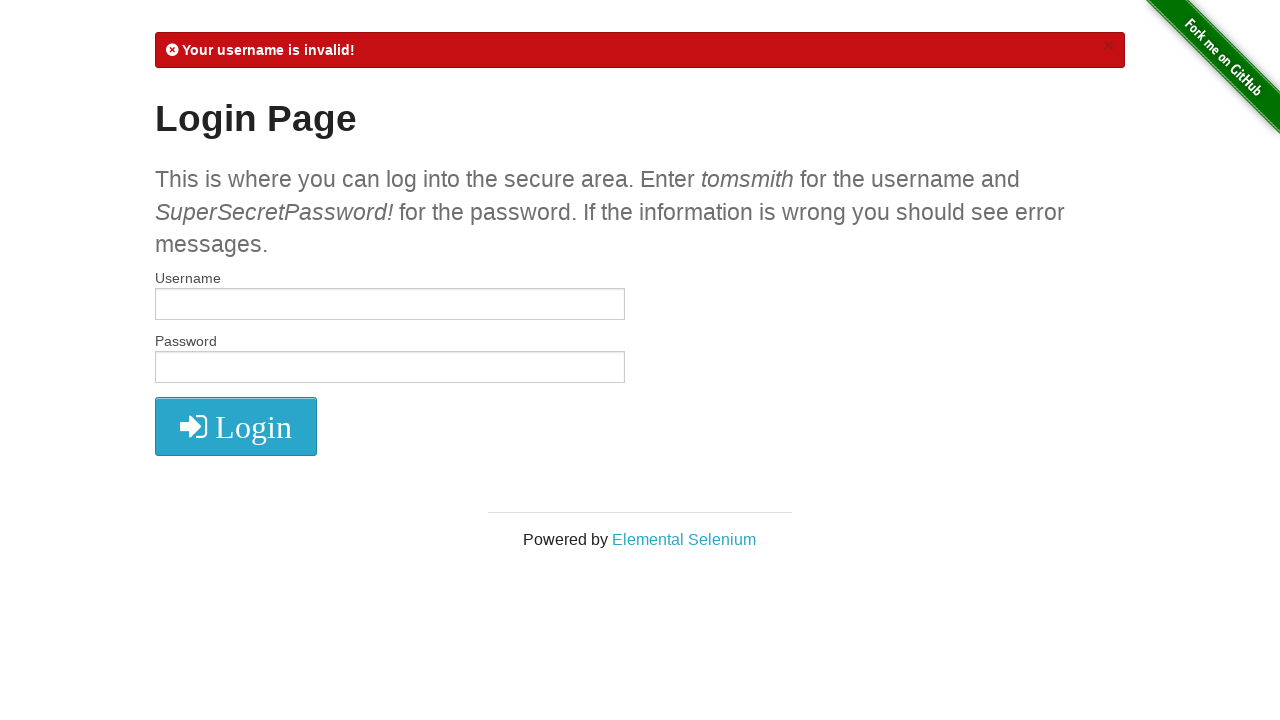